Tests sorting functionality on a product offers page by clicking the column header to sort, then navigates through paginated results to find a specific item containing "Rice"

Starting URL: https://rahulshettyacademy.com/seleniumPractise/#/offers

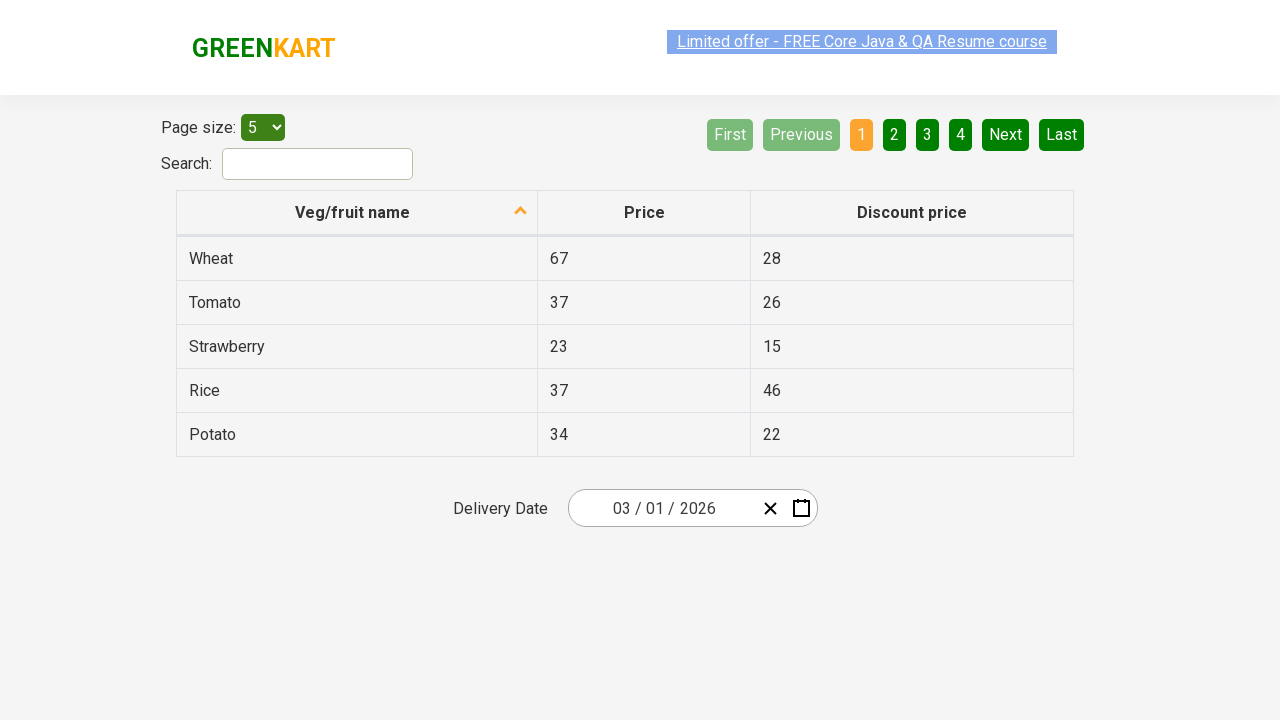

Clicked first column header to sort table at (357, 213) on xpath=//tr/th[1]
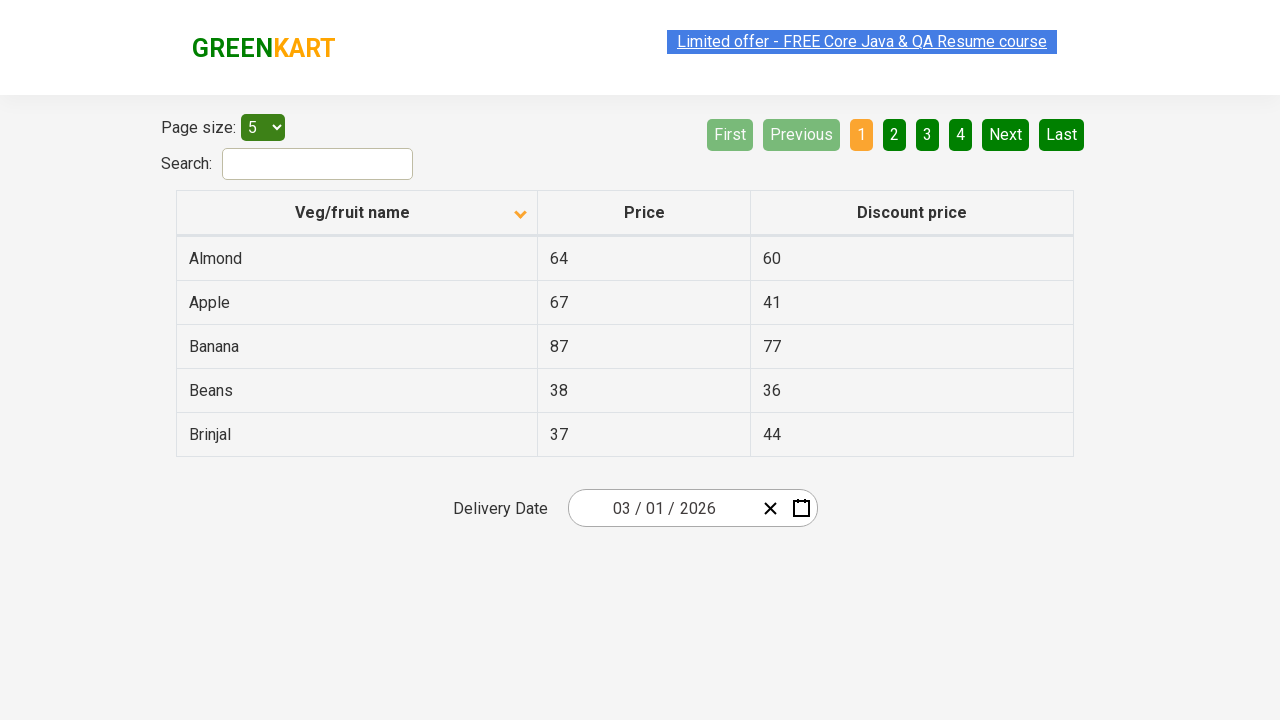

Waited for table to be sorted
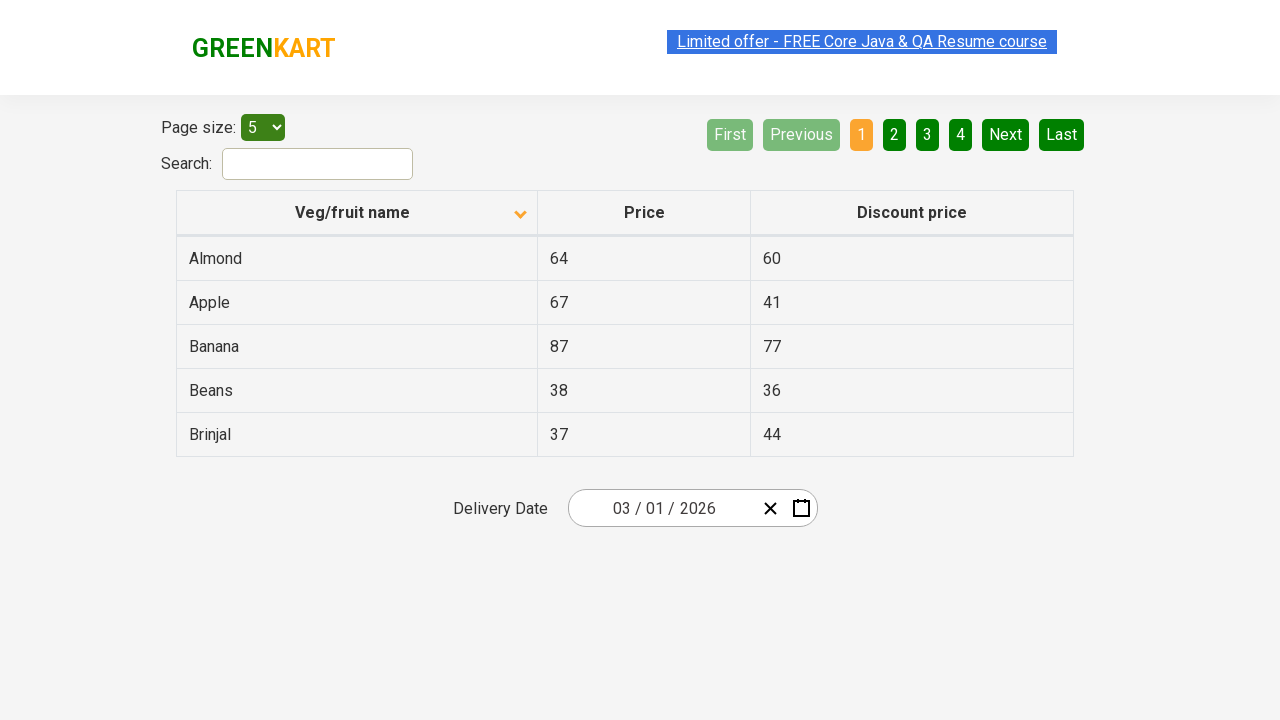

Clicked Next button to navigate to page 2 at (1006, 134) on a[aria-label='Next']
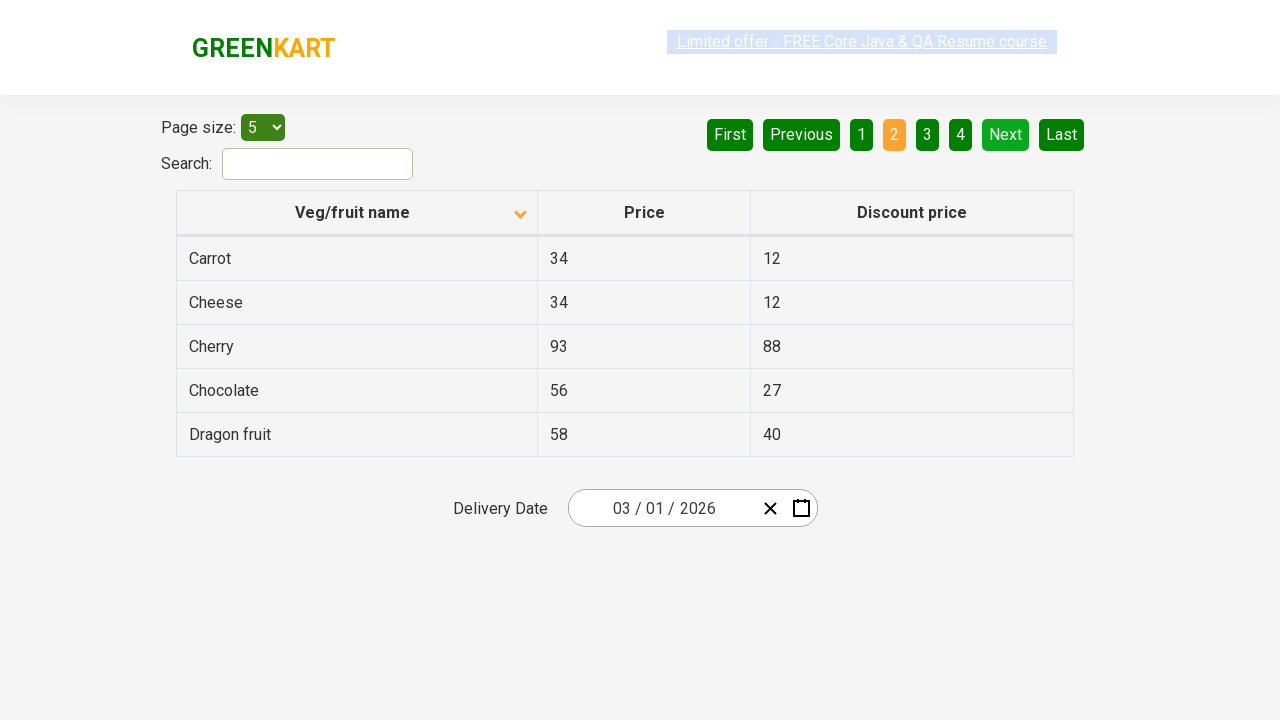

Waited for page to update
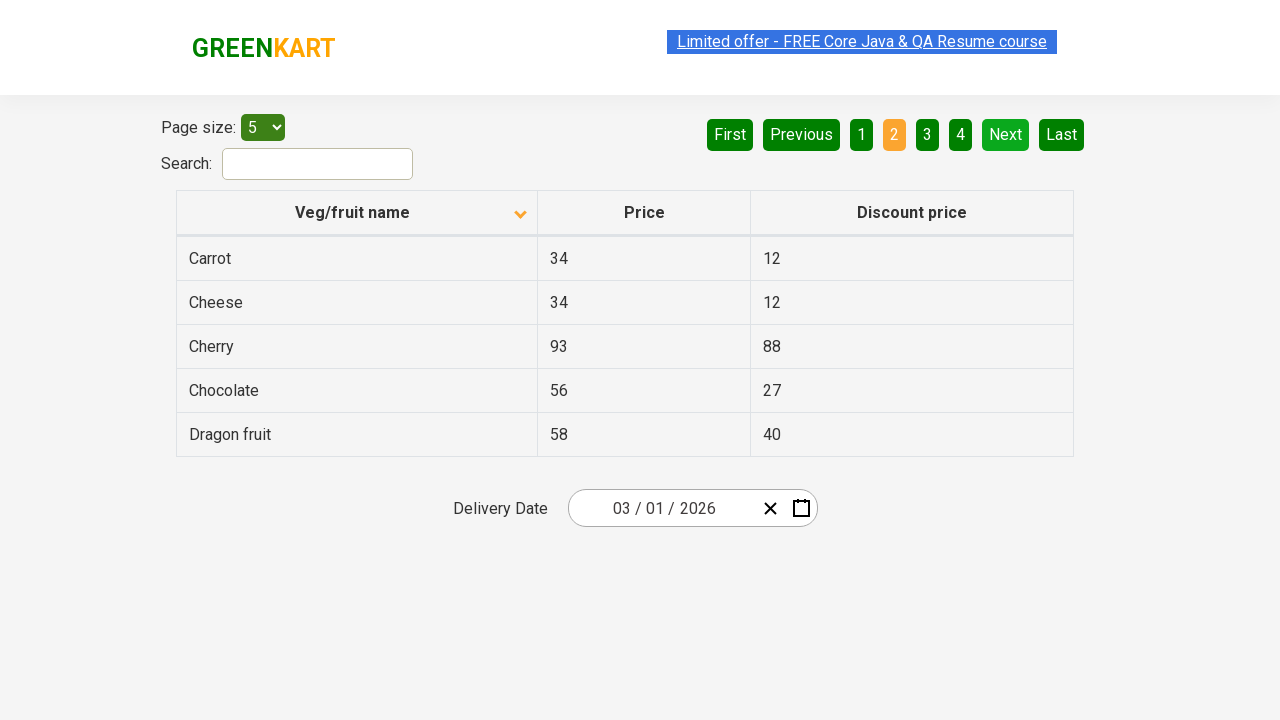

Clicked Next button to navigate to page 3 at (1006, 134) on a[aria-label='Next']
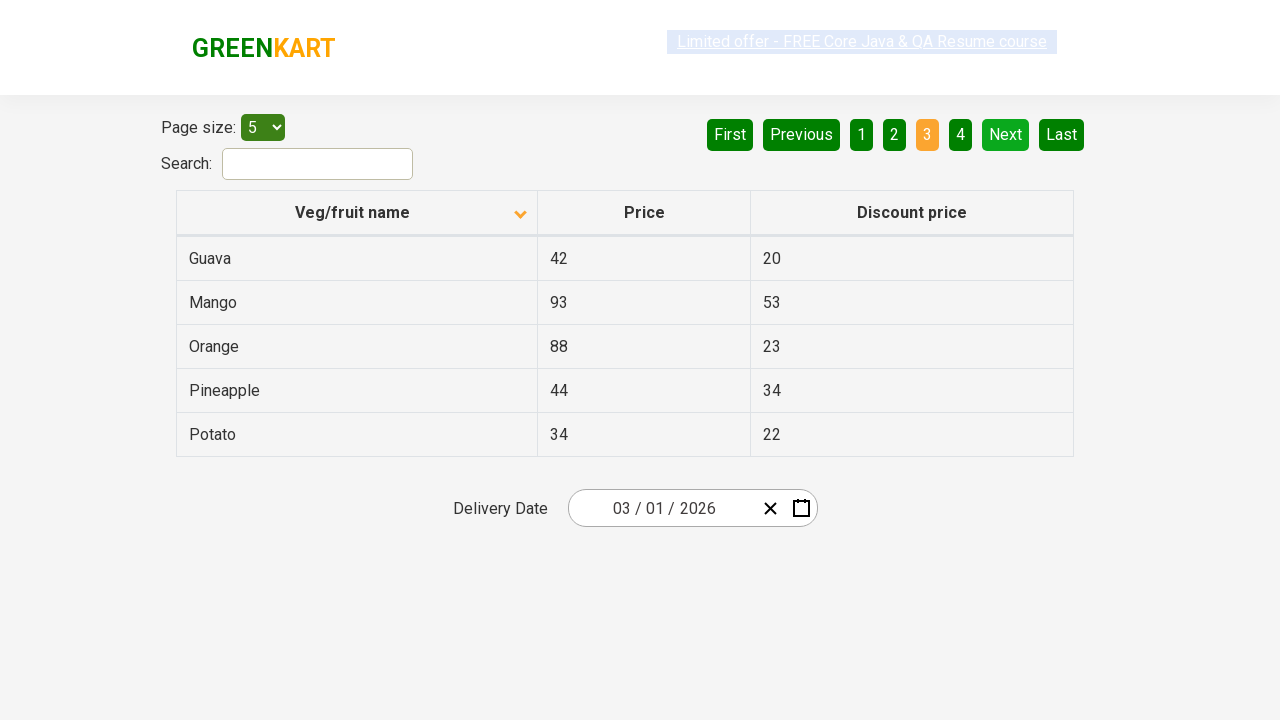

Waited for page to update
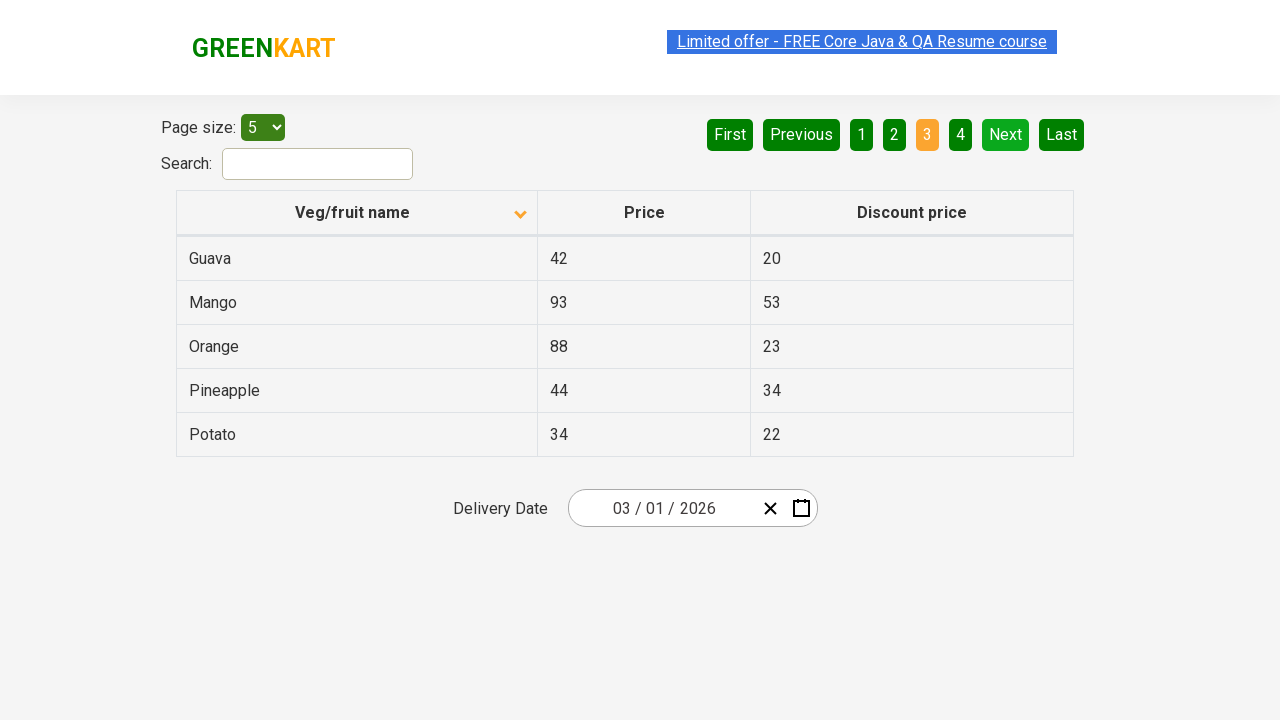

Clicked Next button to navigate to page 4 at (1006, 134) on a[aria-label='Next']
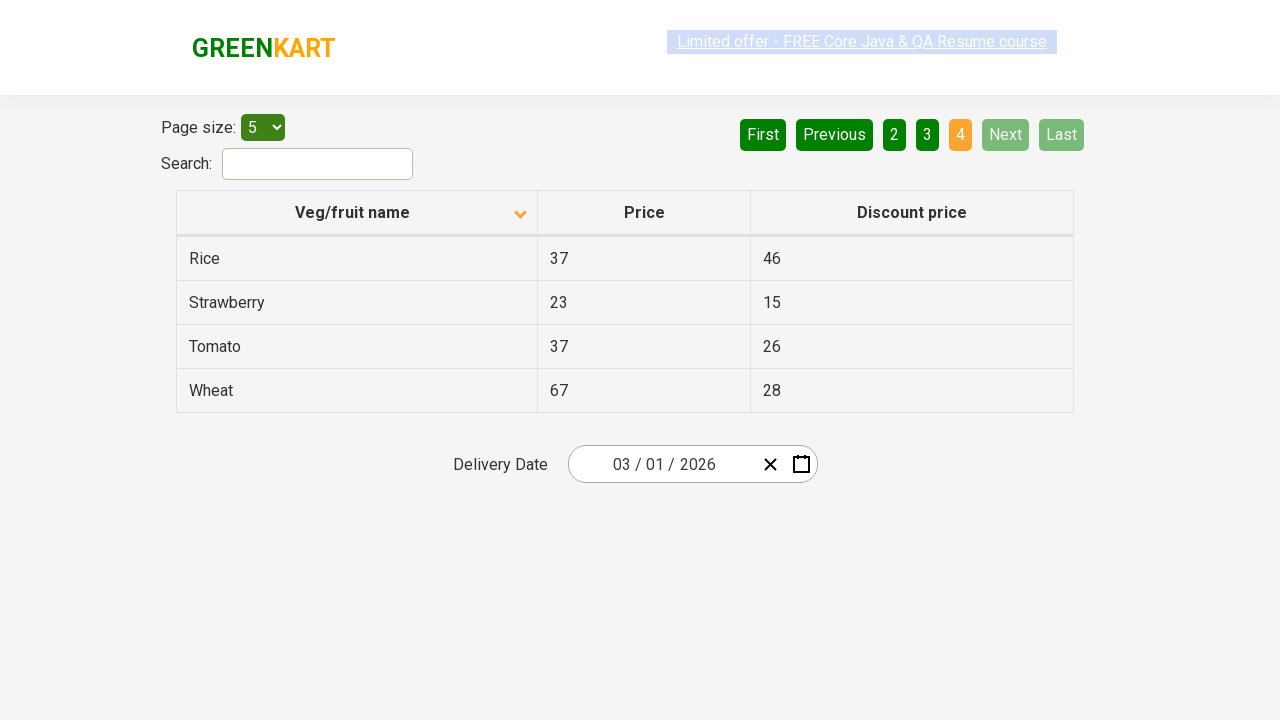

Waited for page to update
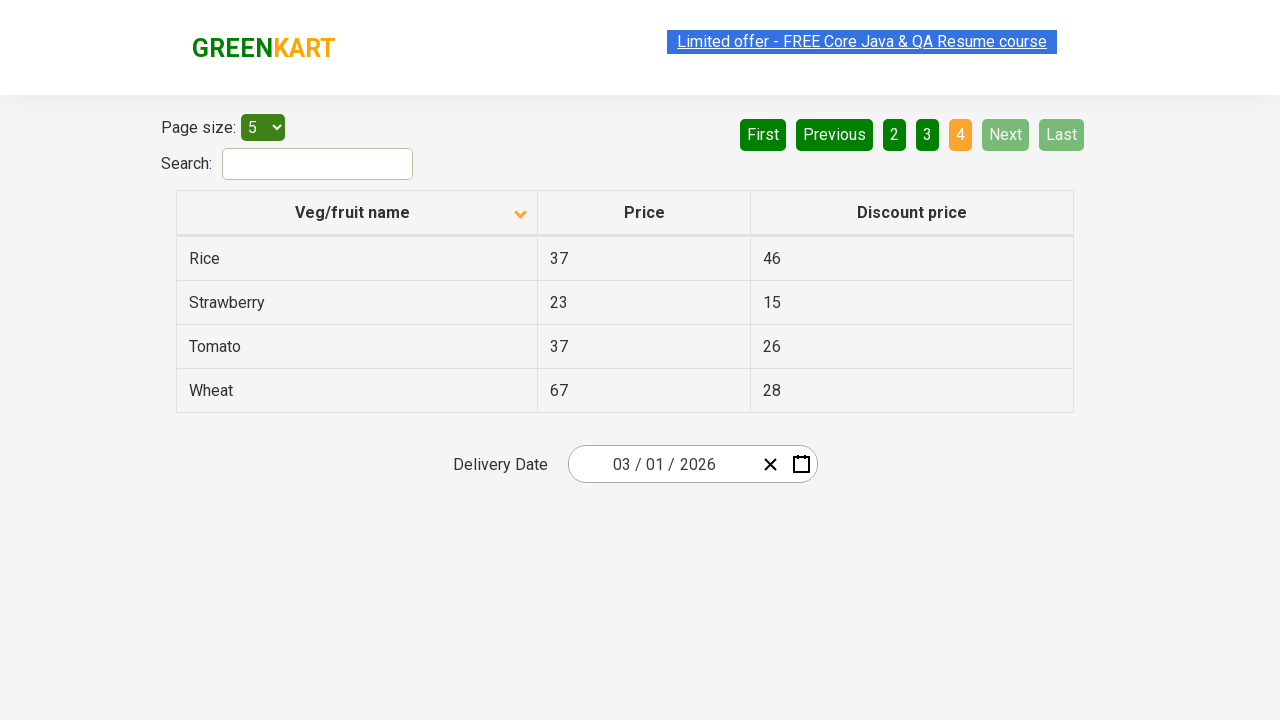

Found 'Rice' item on page 4
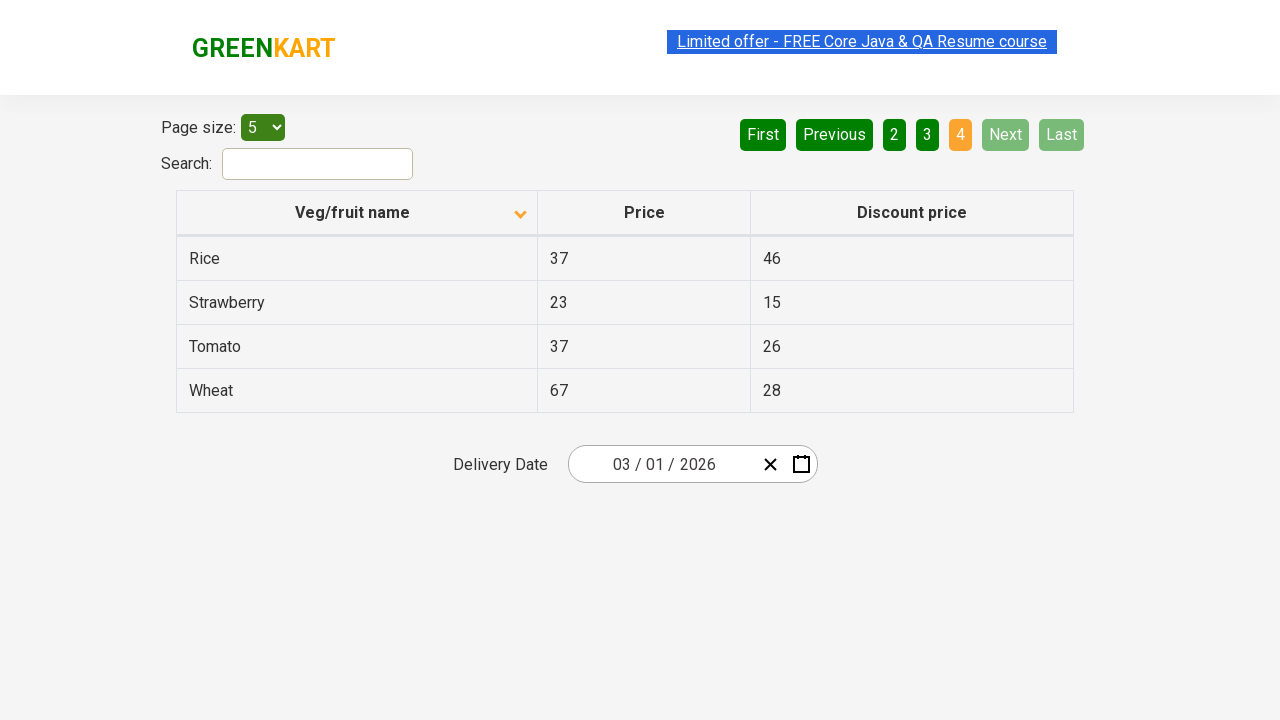

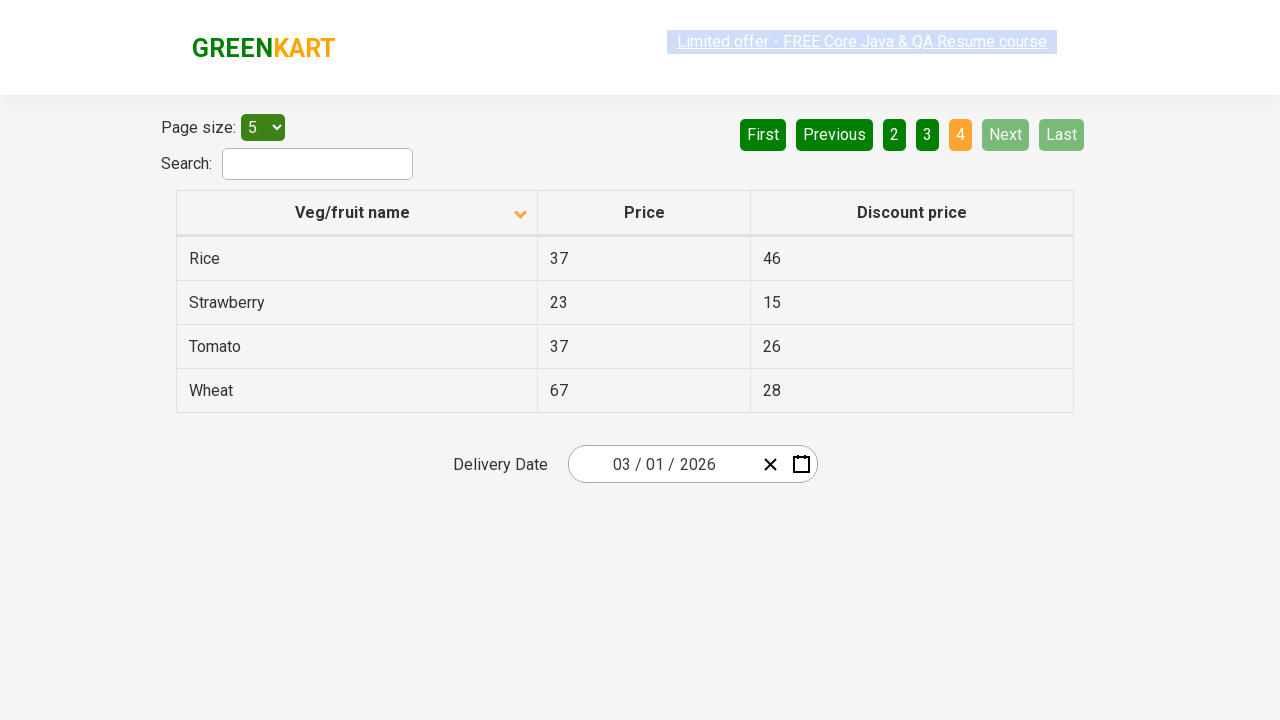